Navigates to GitHub homepage and verifies the page loads by checking the page title is accessible.

Starting URL: https://github.com/

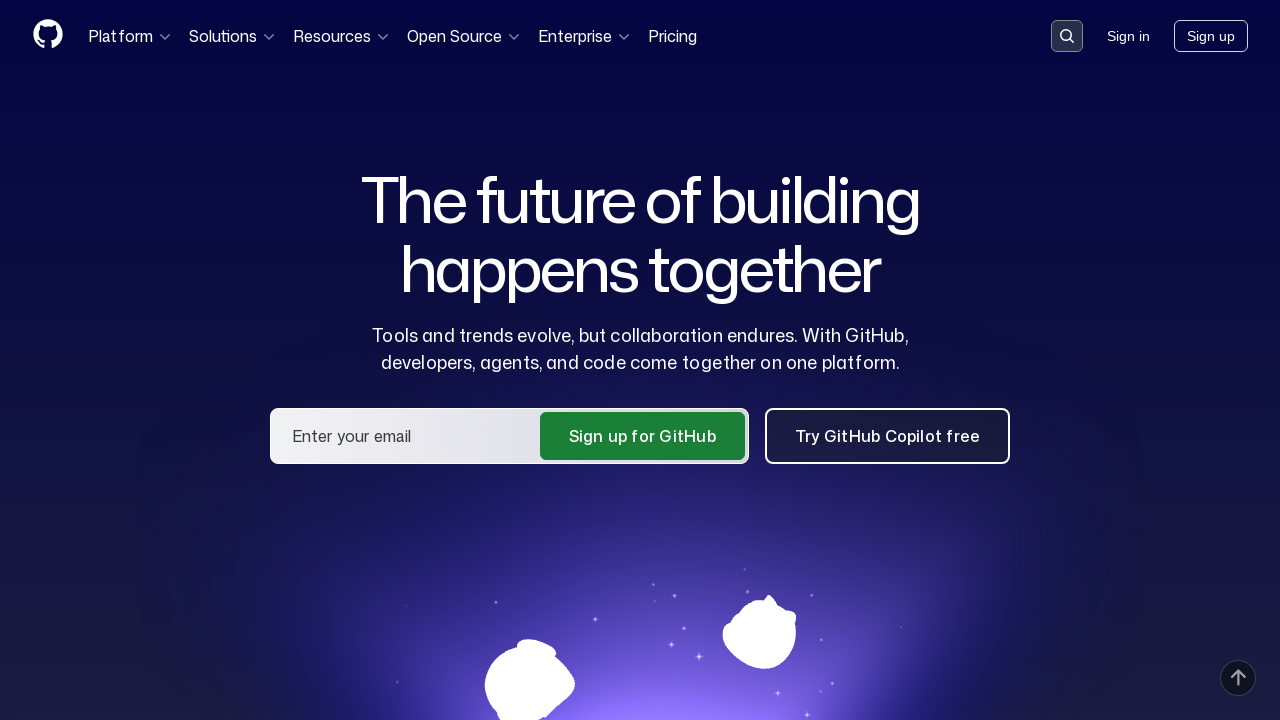

Navigated to GitHub homepage at https://github.com/
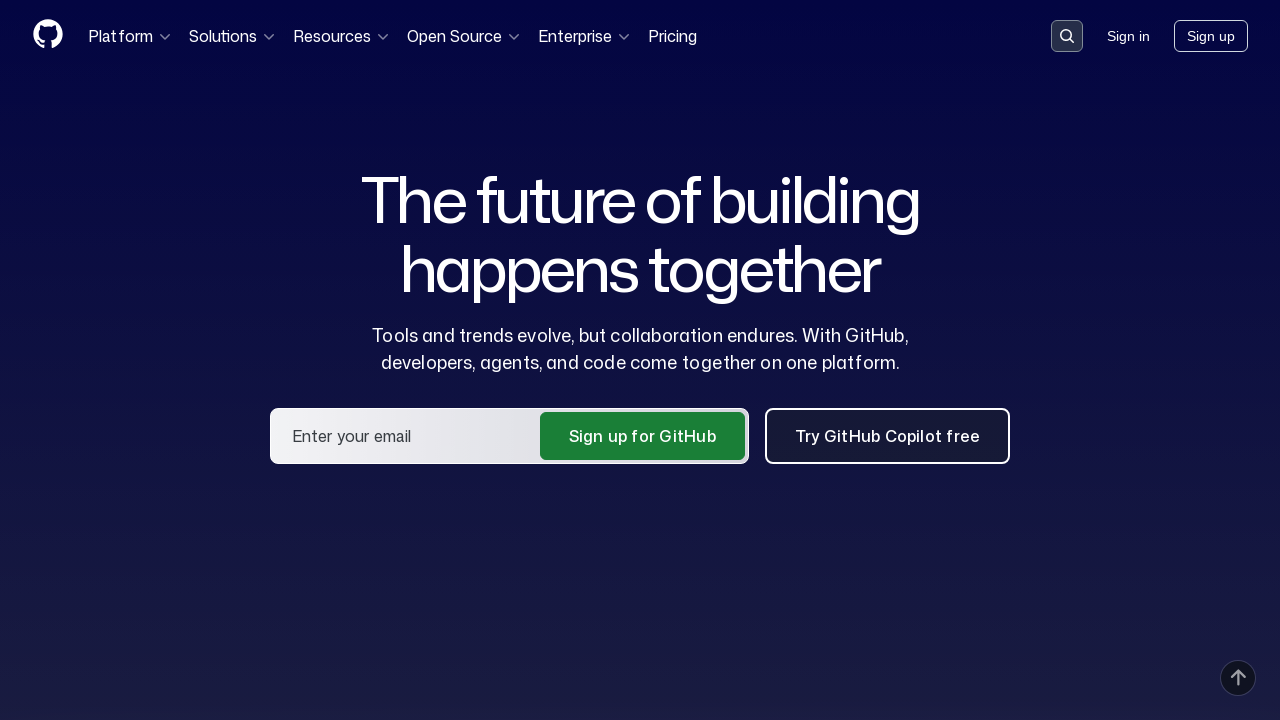

Page fully loaded (domcontentloaded state reached)
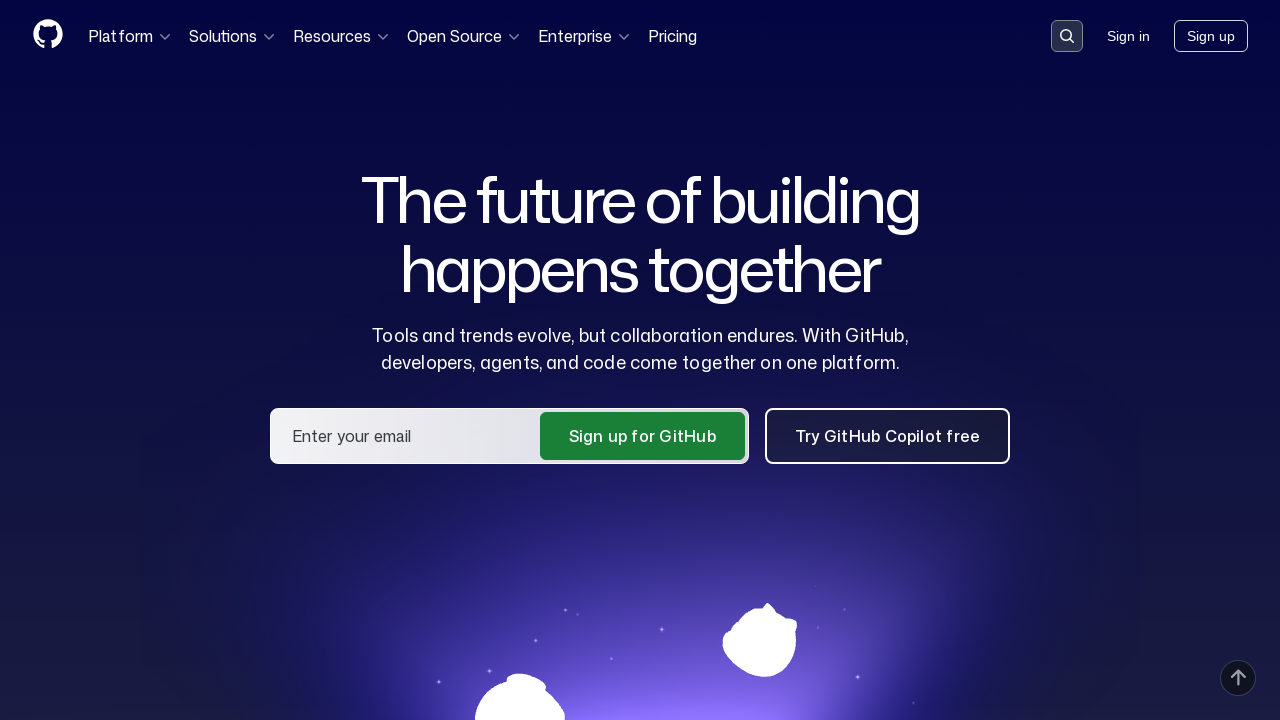

Verified page title contains 'GitHub'
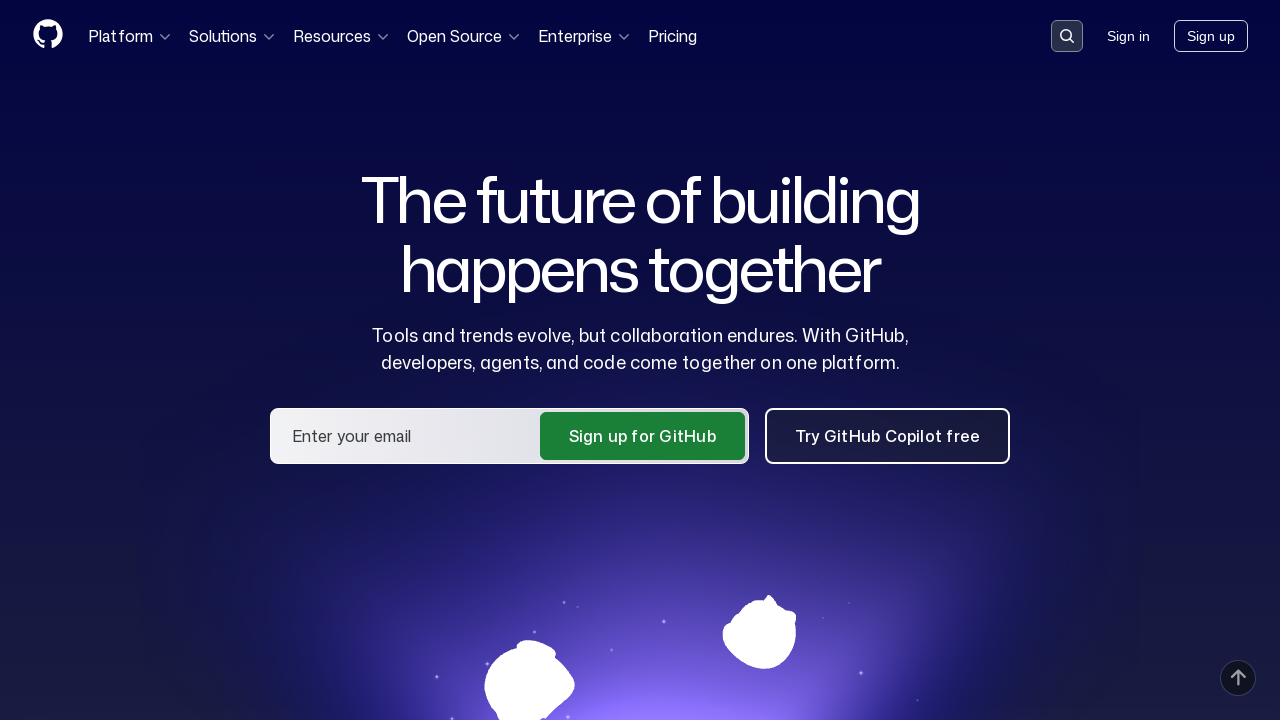

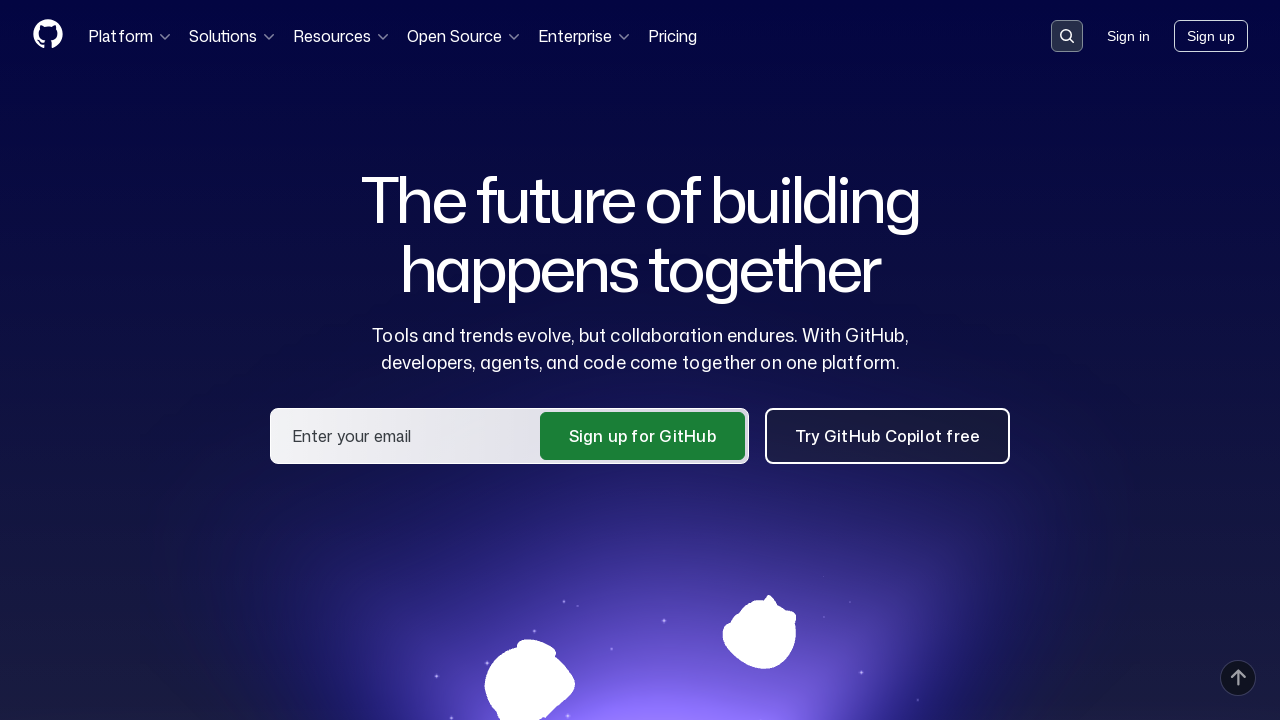